Tests that other controls are hidden when editing a todo item

Starting URL: https://demo.playwright.dev/todomvc

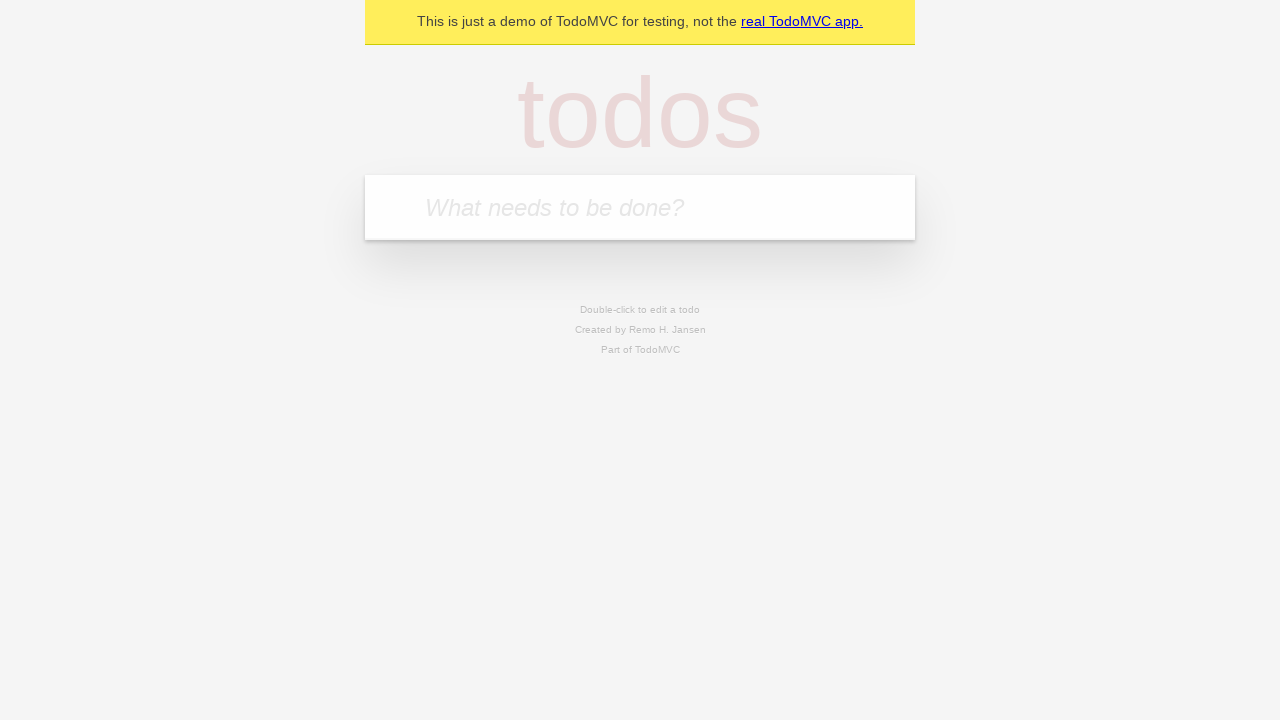

Filled new todo field with 'buy some cheese' on internal:attr=[placeholder="What needs to be done?"i]
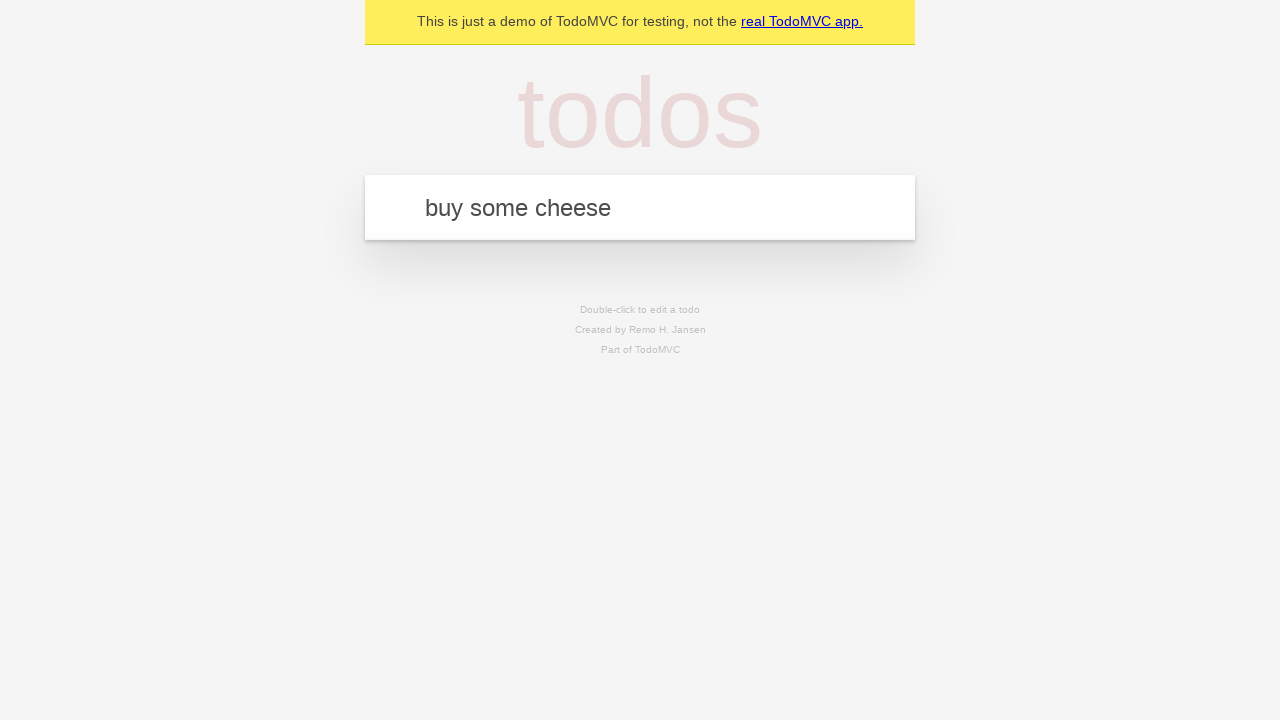

Pressed Enter to create todo 'buy some cheese' on internal:attr=[placeholder="What needs to be done?"i]
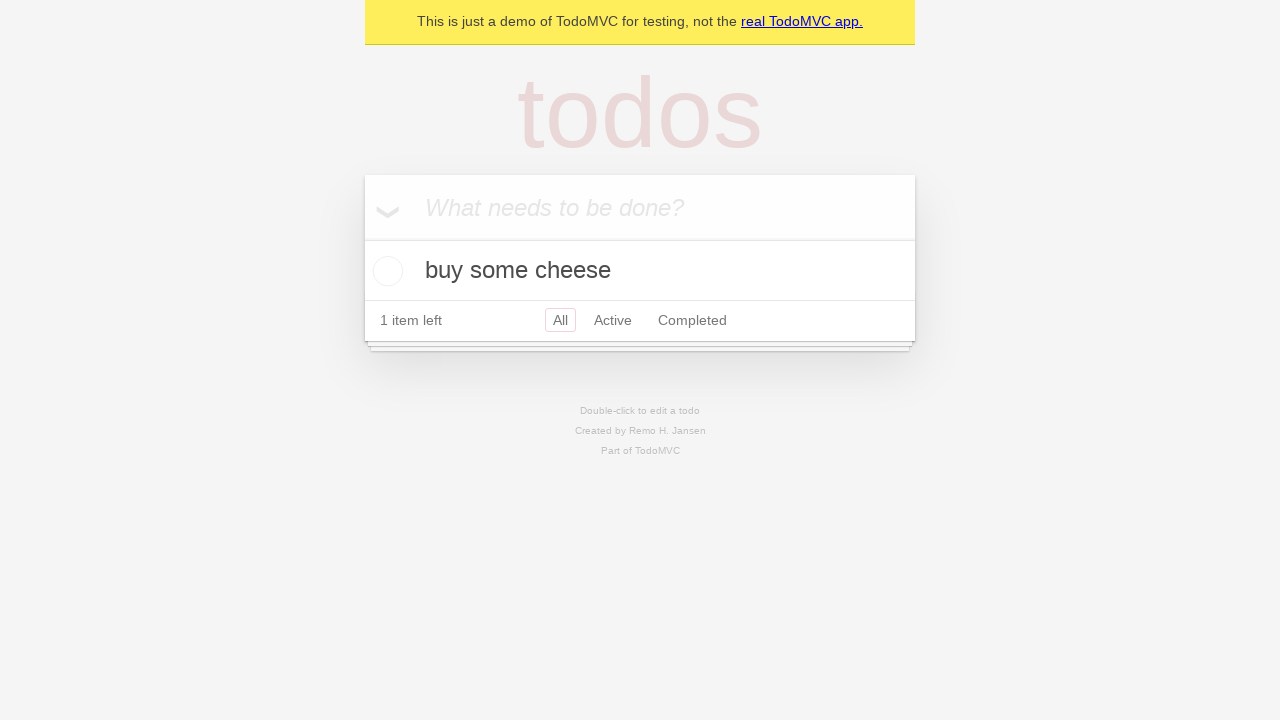

Filled new todo field with 'feed the cat' on internal:attr=[placeholder="What needs to be done?"i]
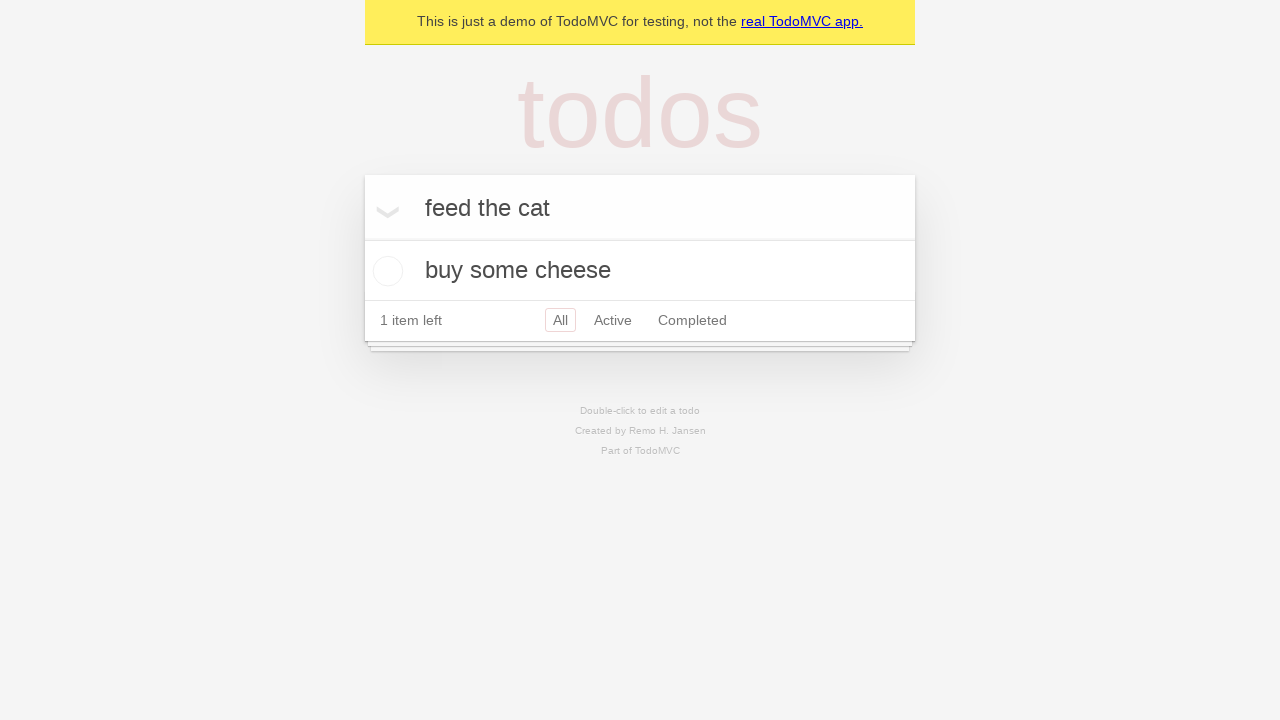

Pressed Enter to create todo 'feed the cat' on internal:attr=[placeholder="What needs to be done?"i]
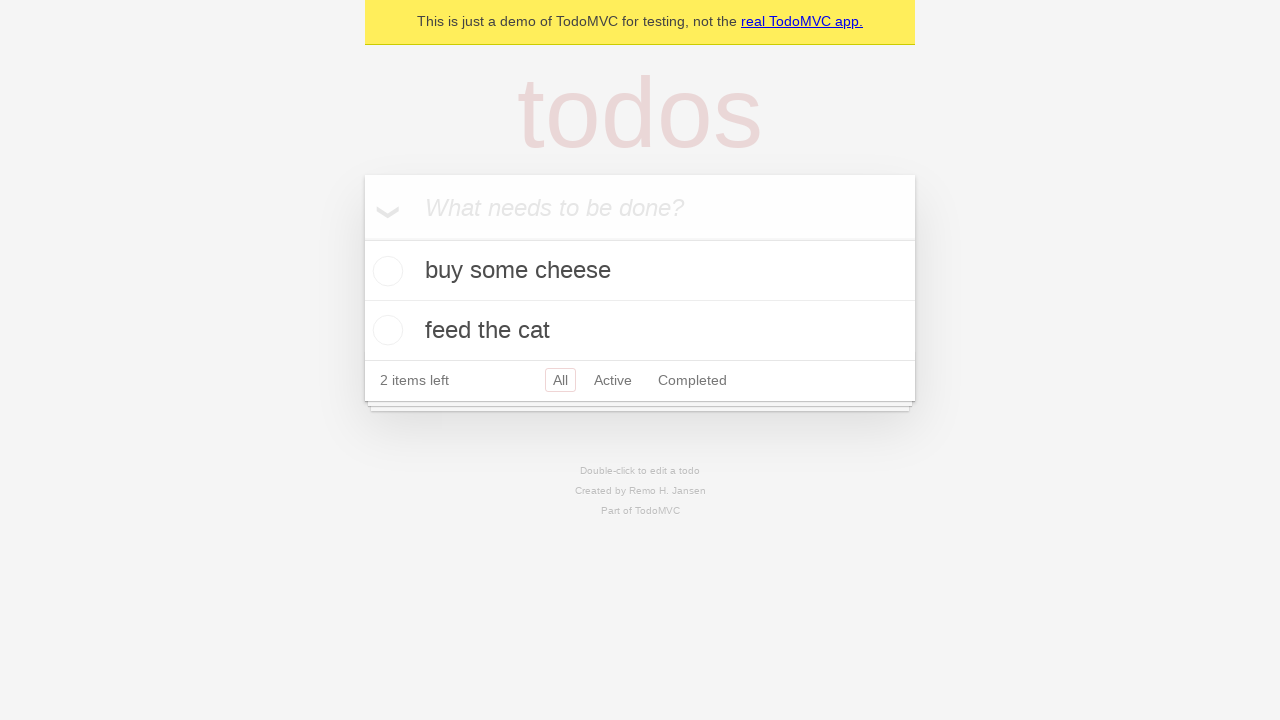

Filled new todo field with 'book a doctors appointment' on internal:attr=[placeholder="What needs to be done?"i]
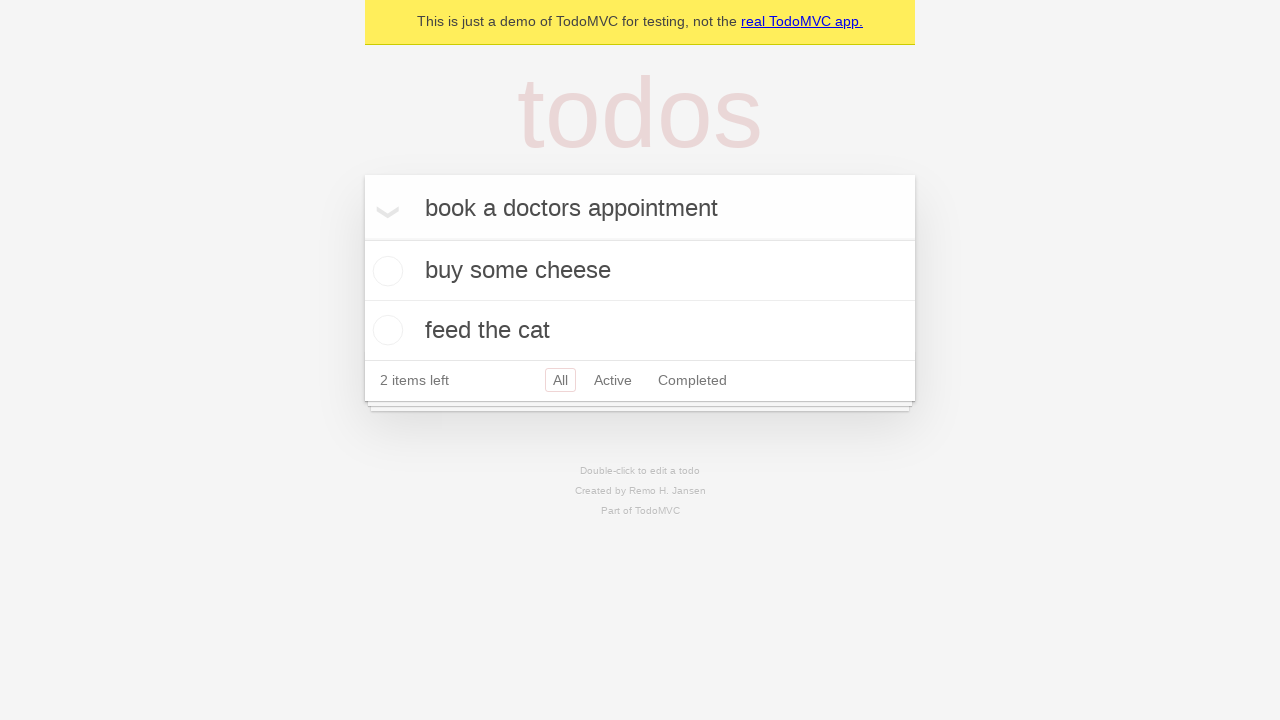

Pressed Enter to create todo 'book a doctors appointment' on internal:attr=[placeholder="What needs to be done?"i]
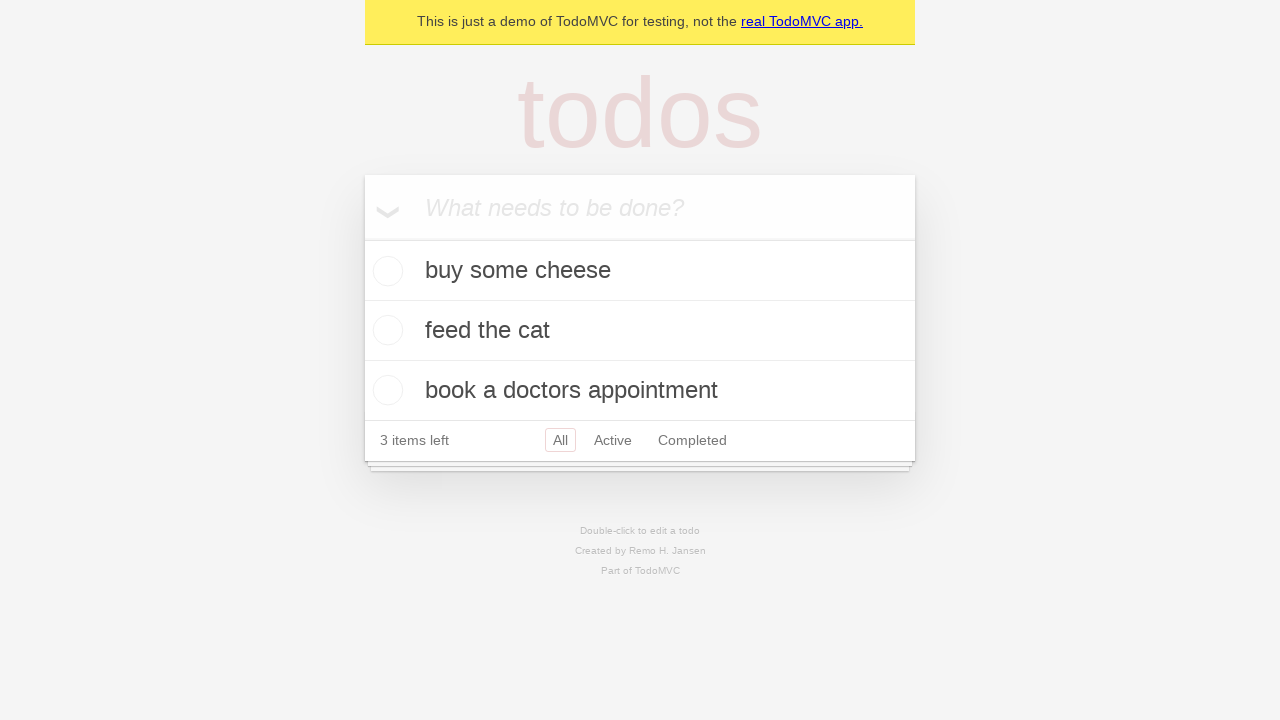

Located second todo item
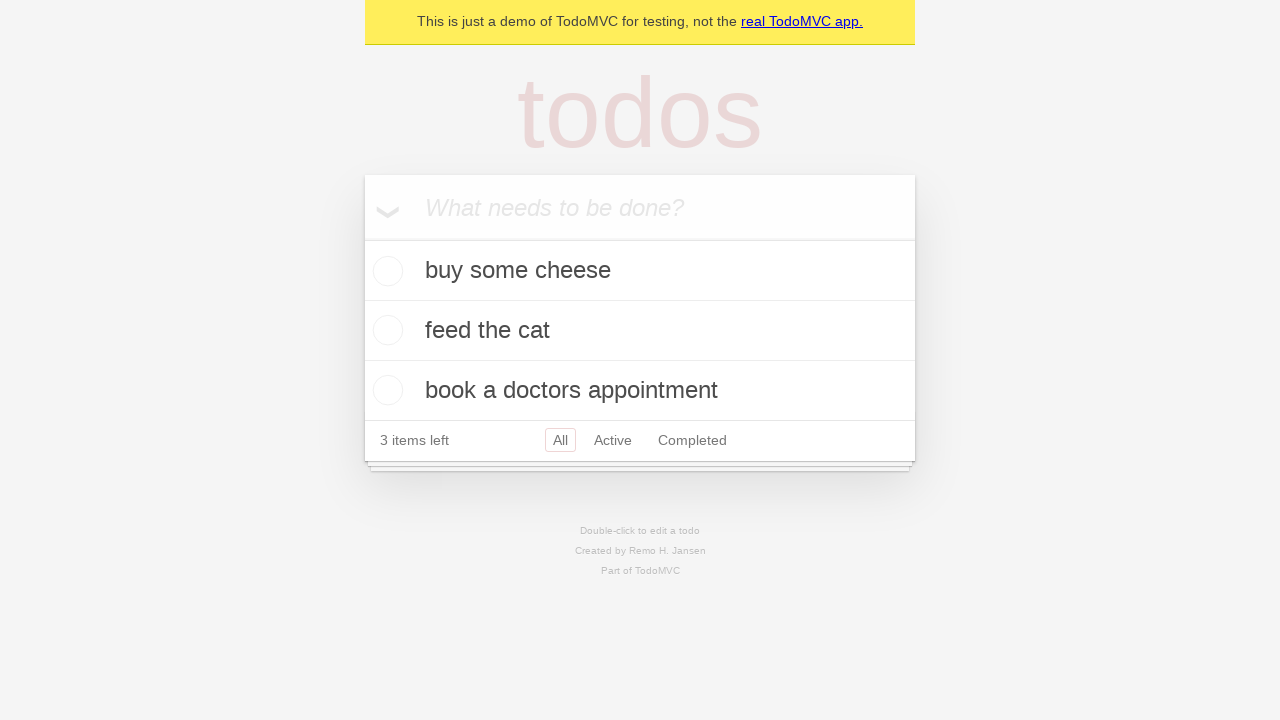

Double-clicked on todo item to enter edit mode at (640, 331) on internal:testid=[data-testid="todo-item"s] >> nth=1
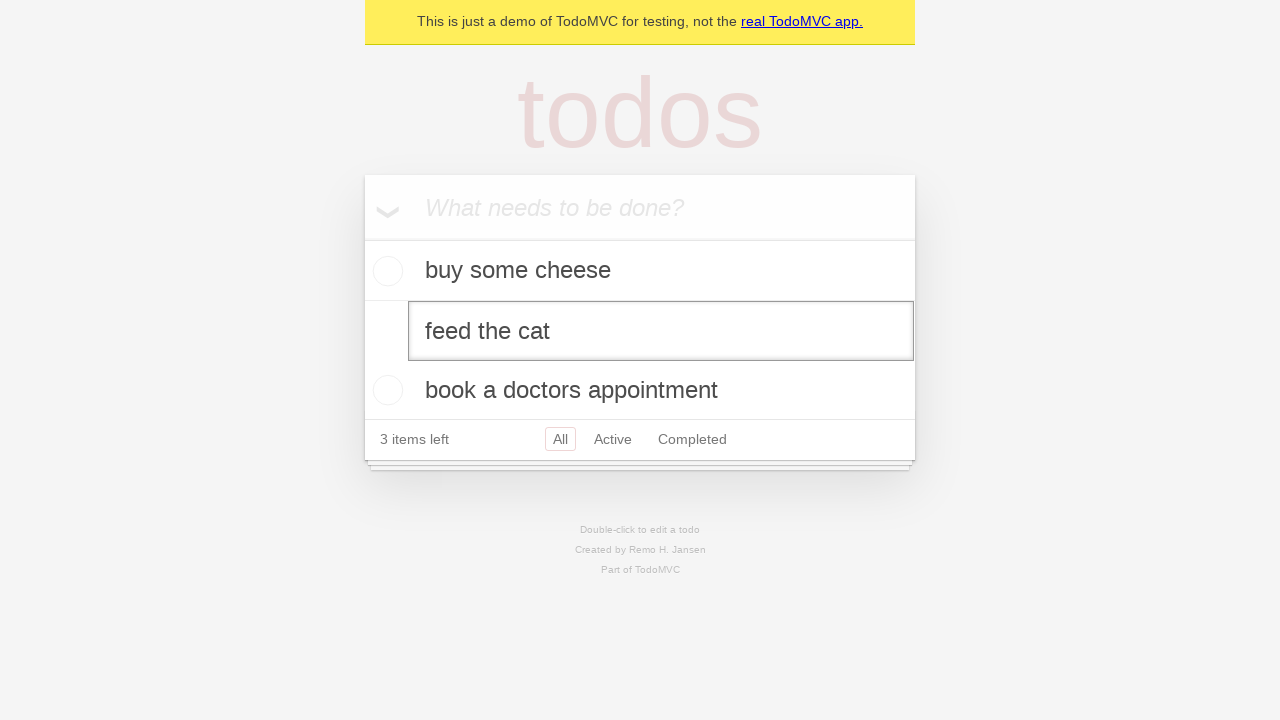

Verified checkbox is hidden when editing
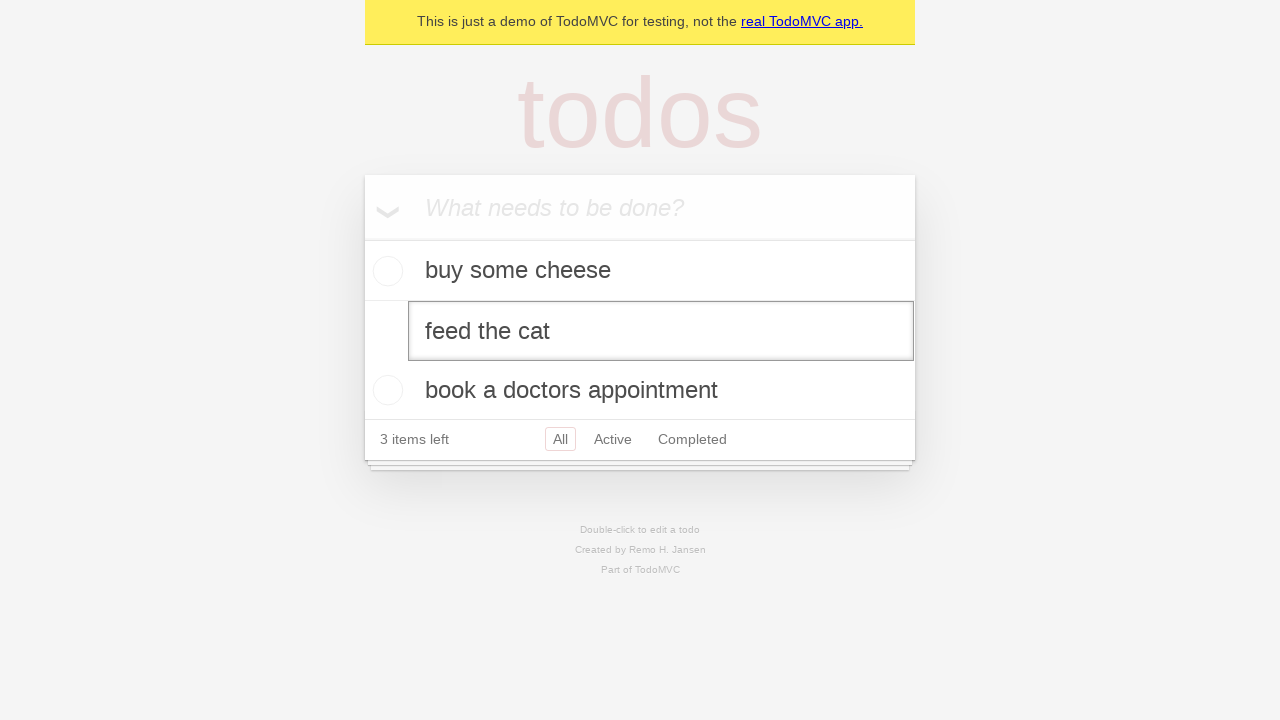

Verified todo label is hidden when editing
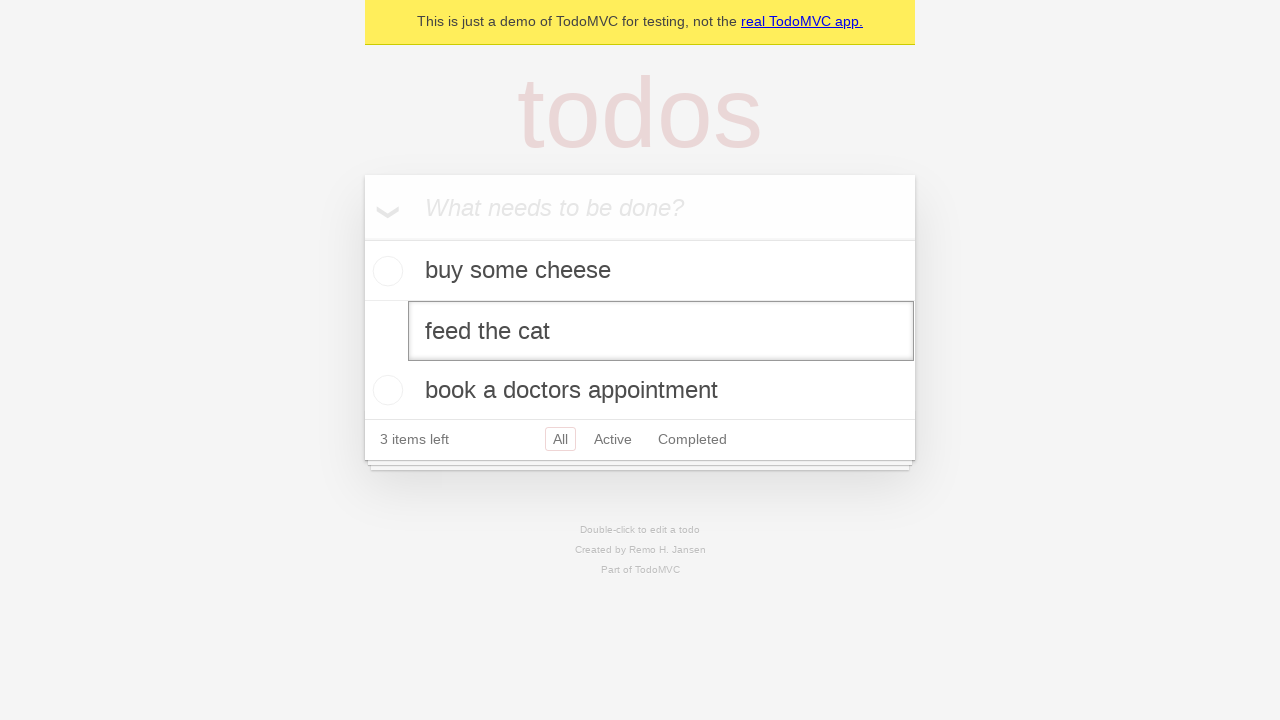

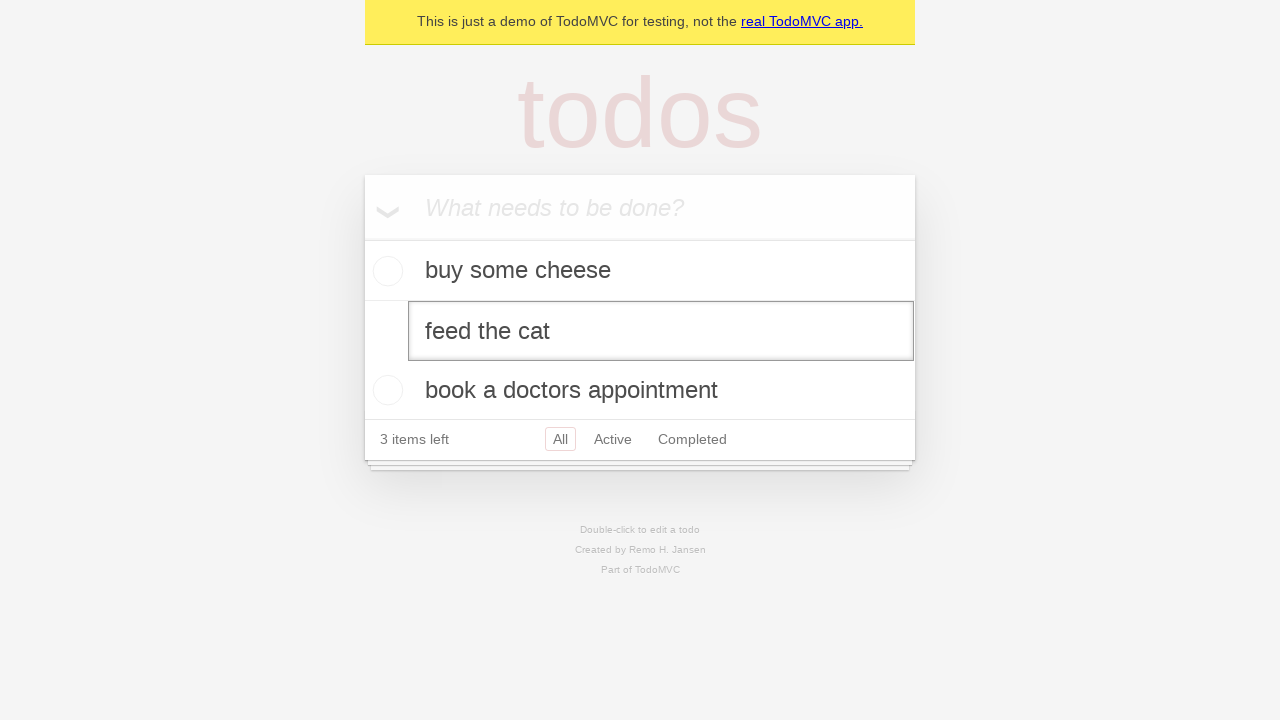